Tests a table on a practice page by scrolling to view it, reading numeric values from a column, calculating their sum, and verifying it matches the displayed total amount.

Starting URL: http://qaclickacademy.com/practice.php

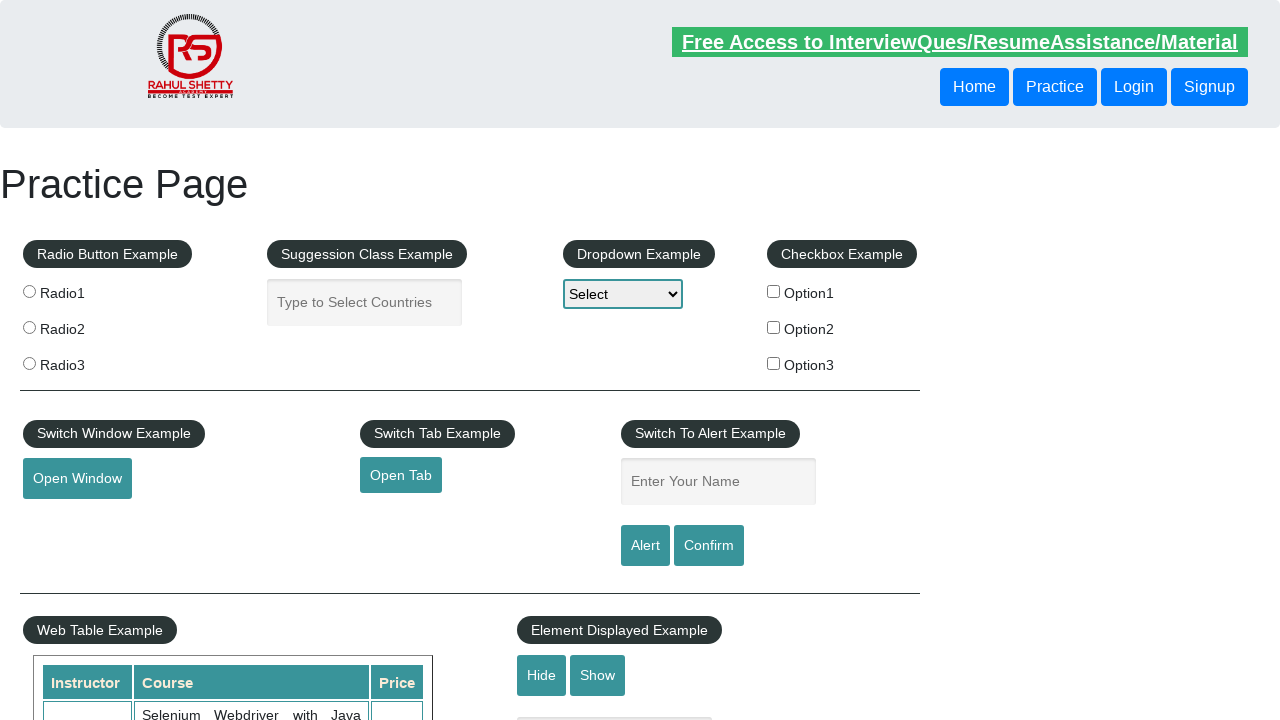

Scrolled down the page by 400 pixels
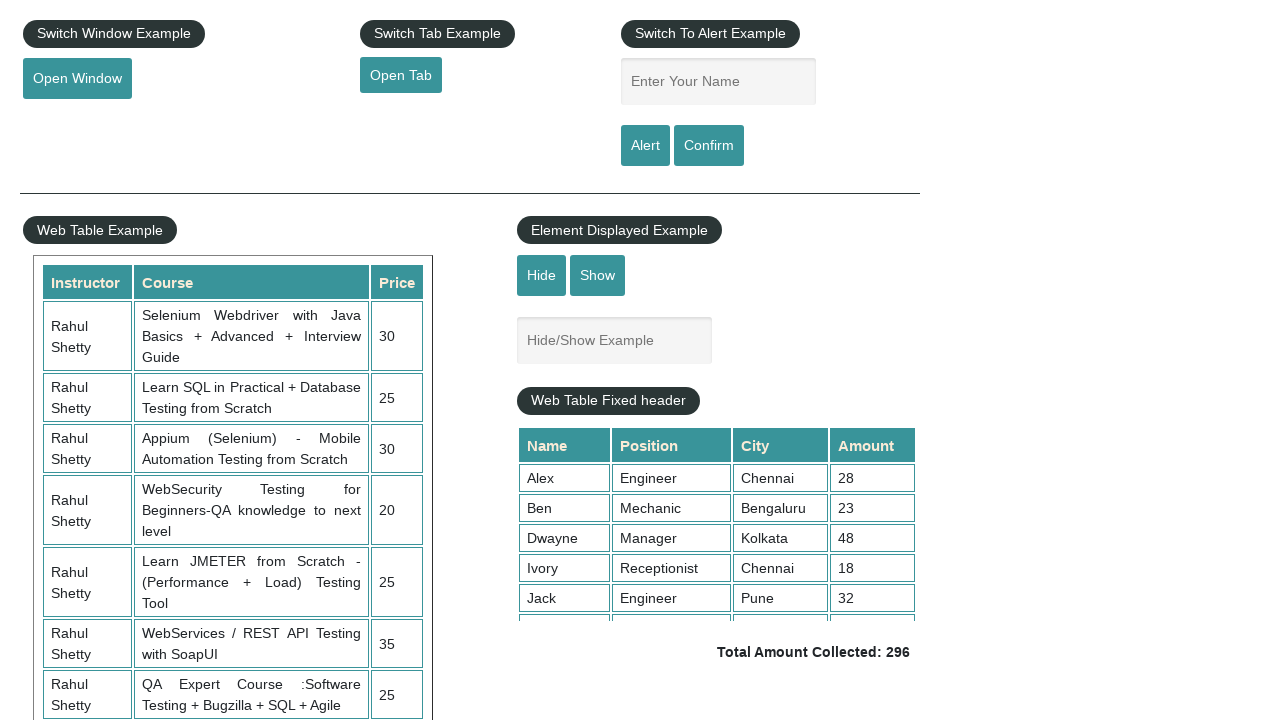

Waited 1000ms for scroll to complete
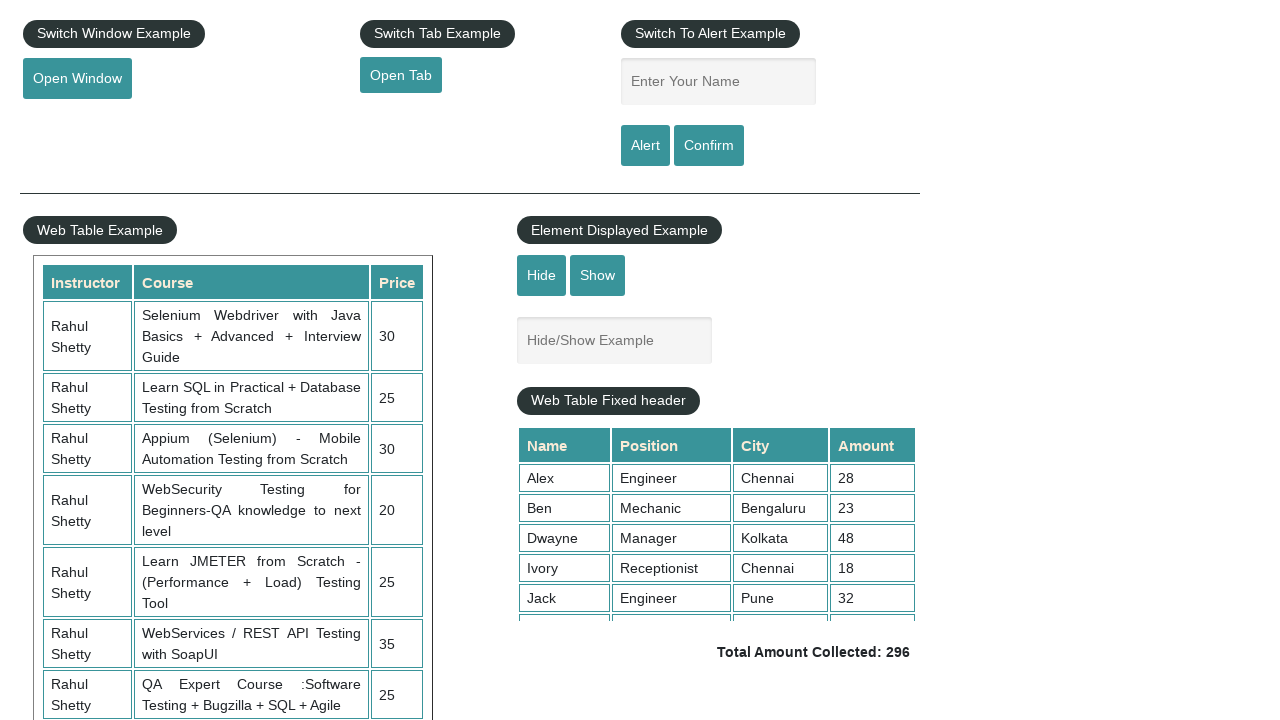

Scrolled within the table element to position 5000
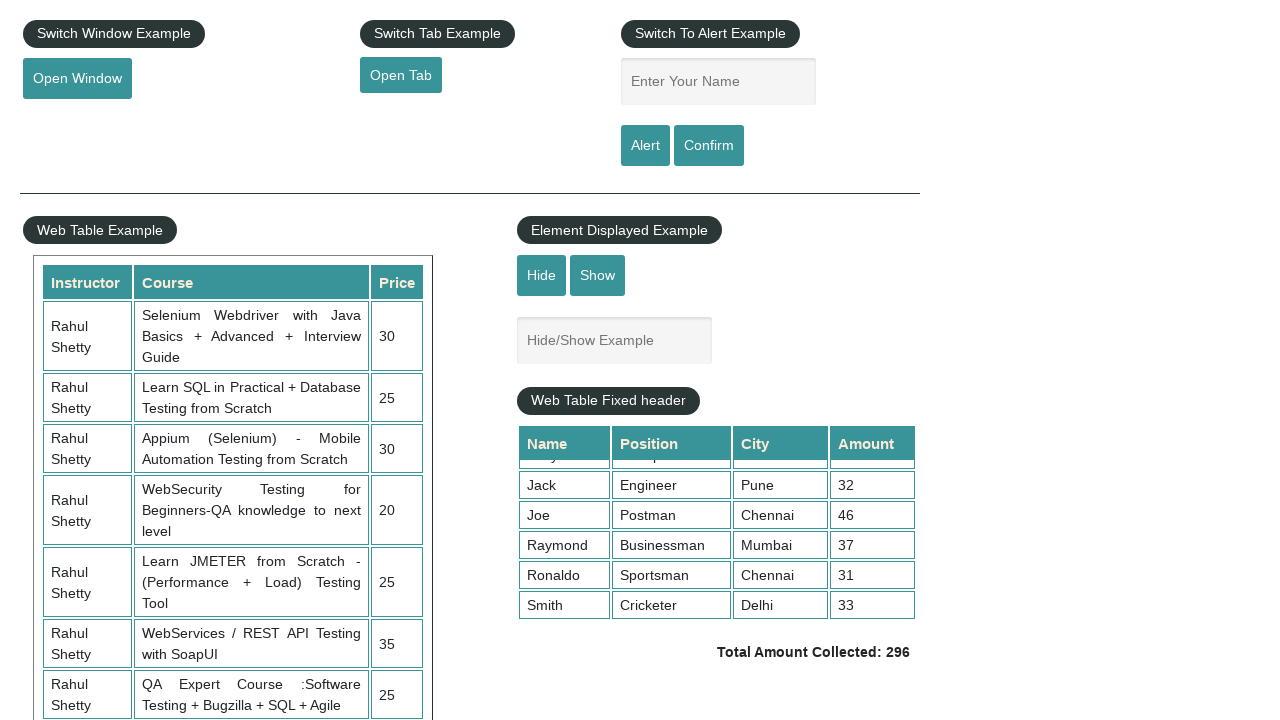

Table column content became visible
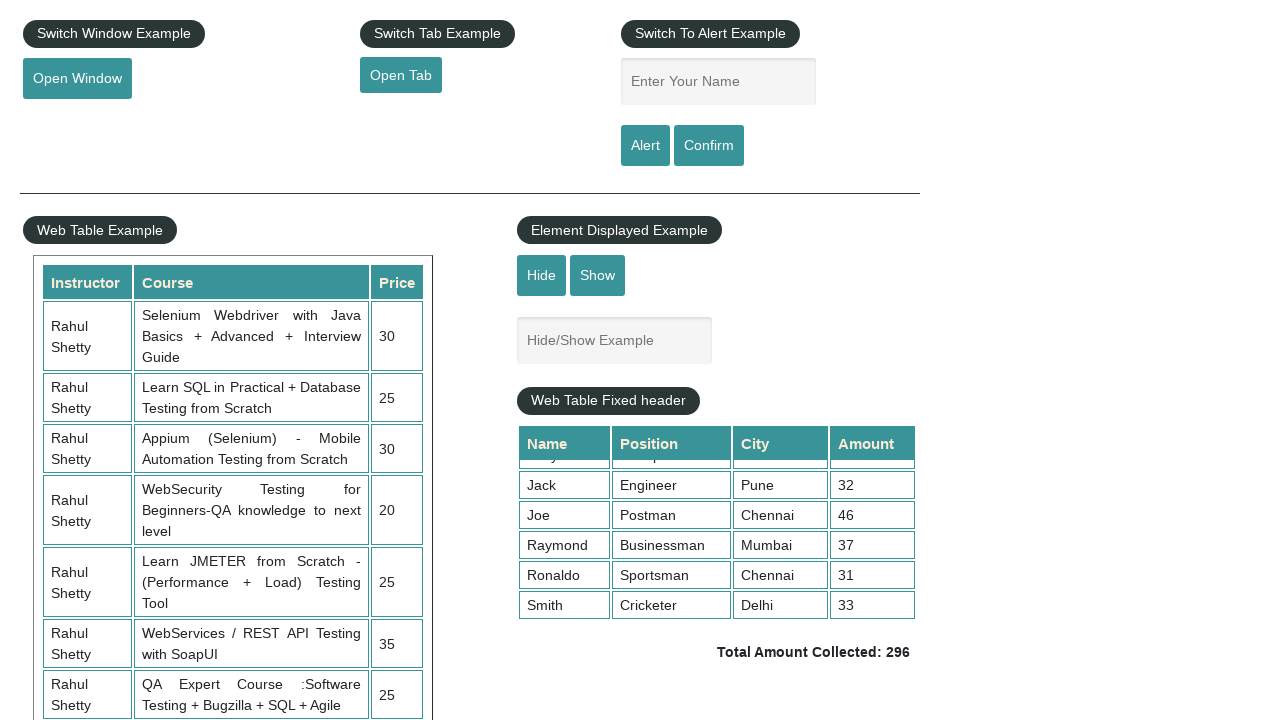

Retrieved 9 values from the 4th column of the table
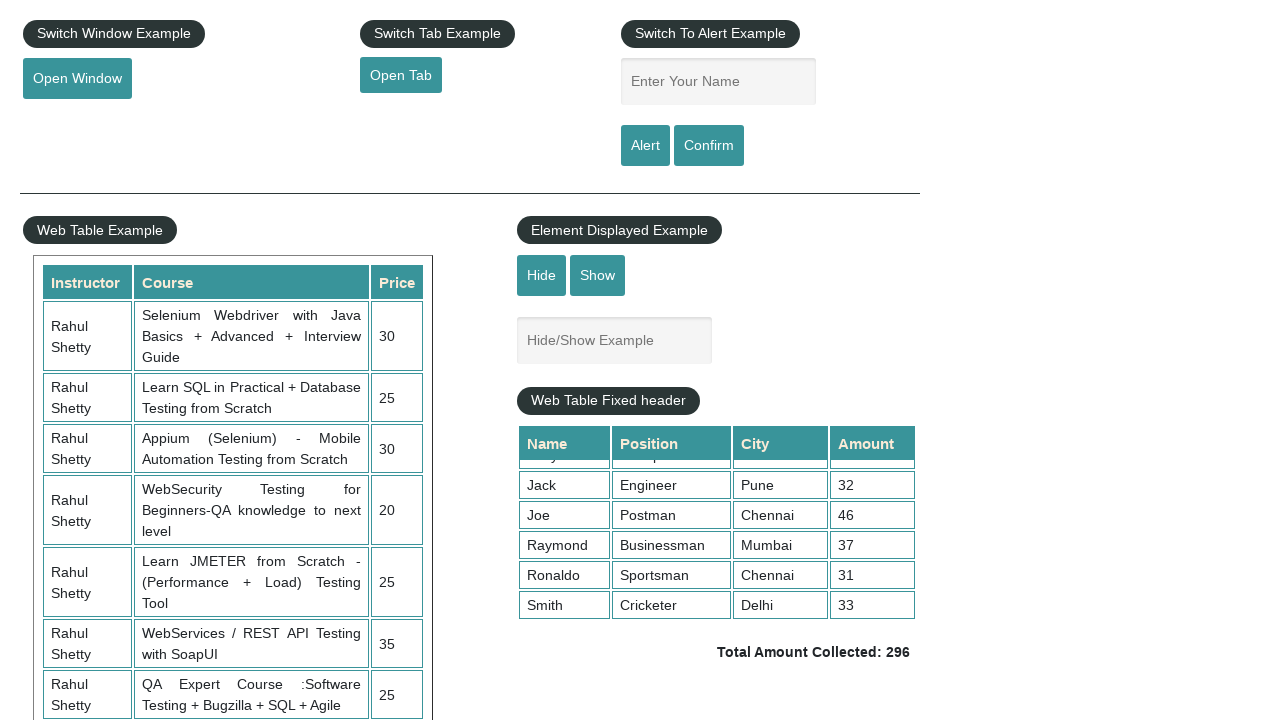

Calculated sum of all column values: 296
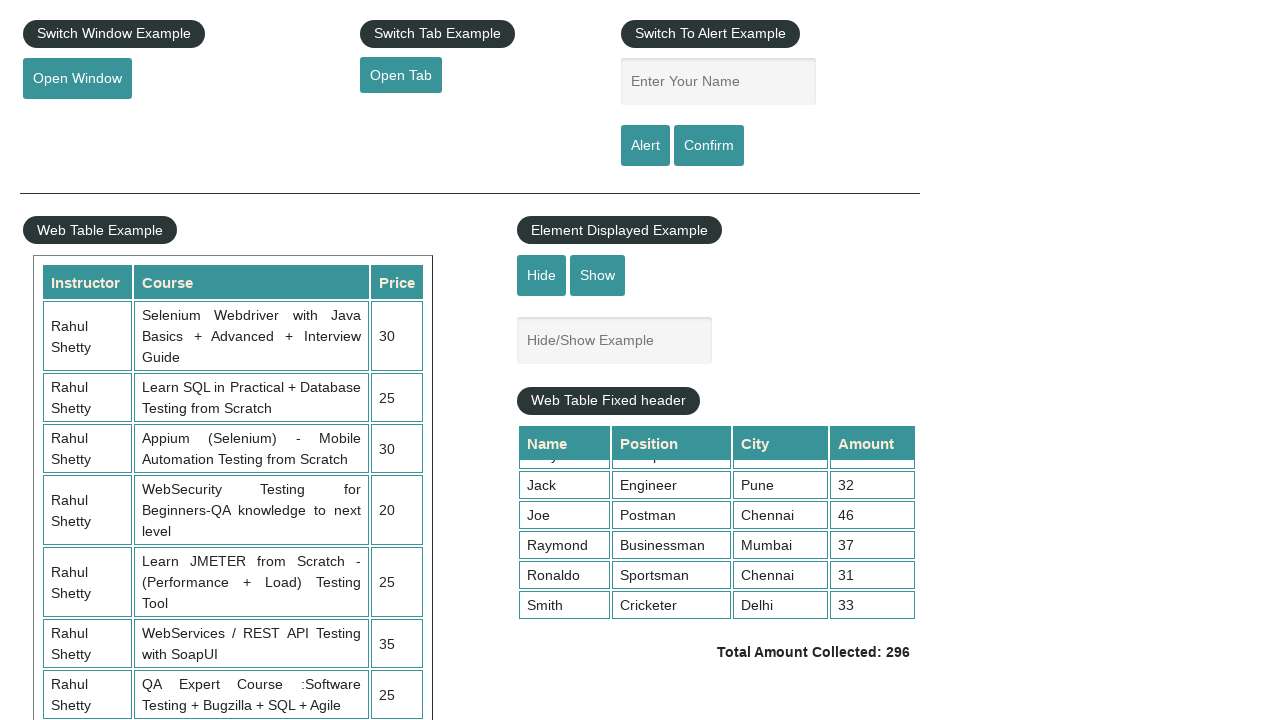

Retrieved displayed total amount text: ' Total Amount Collected: 296 '
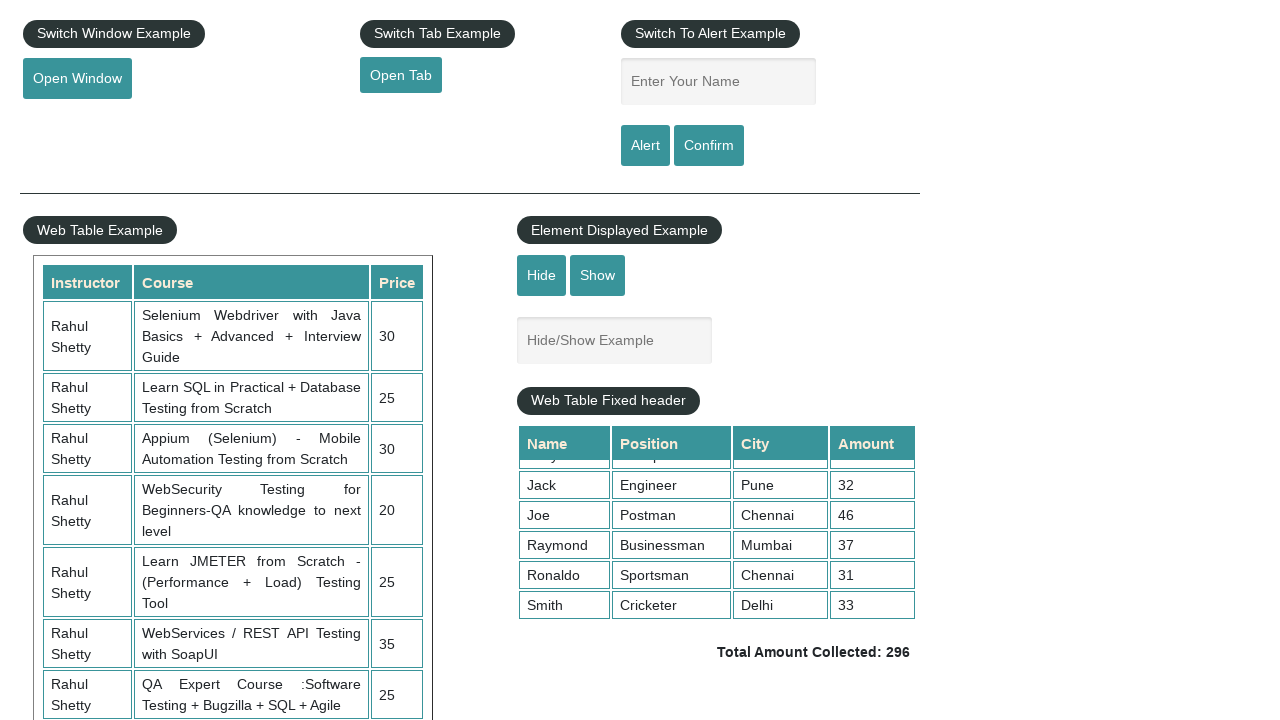

Parsed displayed total value: 296
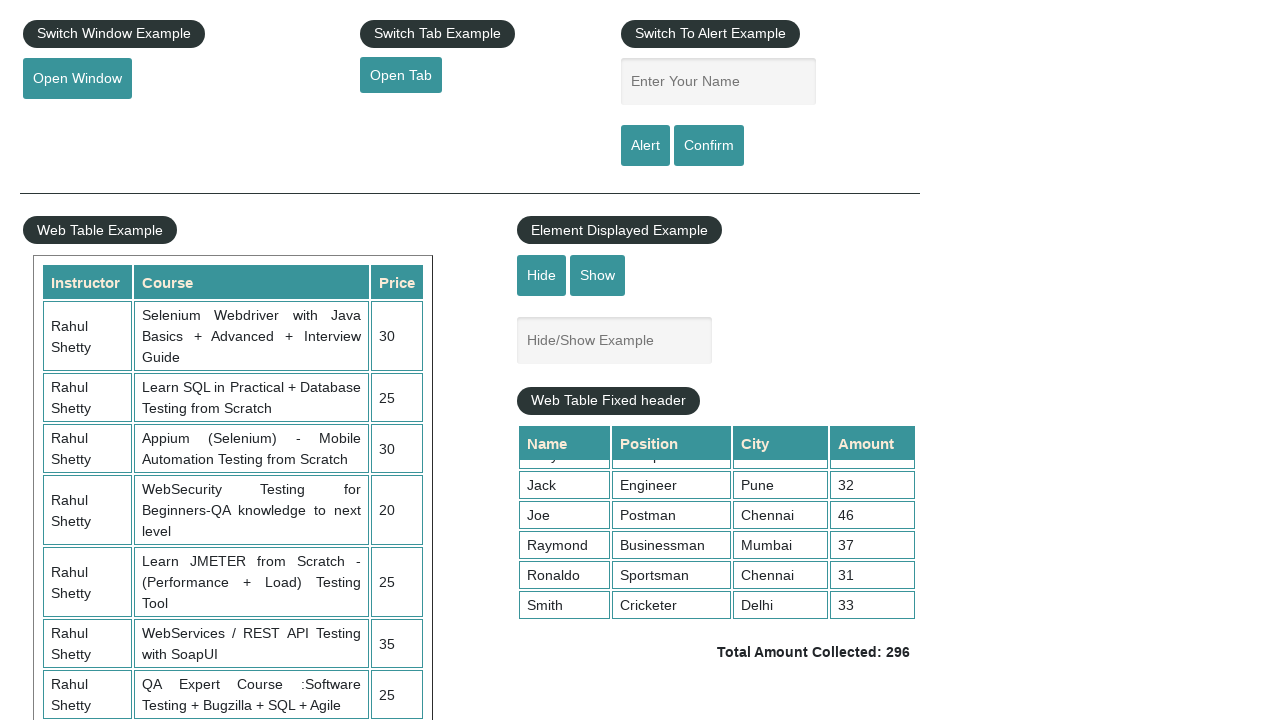

Verified that calculated sum (296) matches displayed total (296)
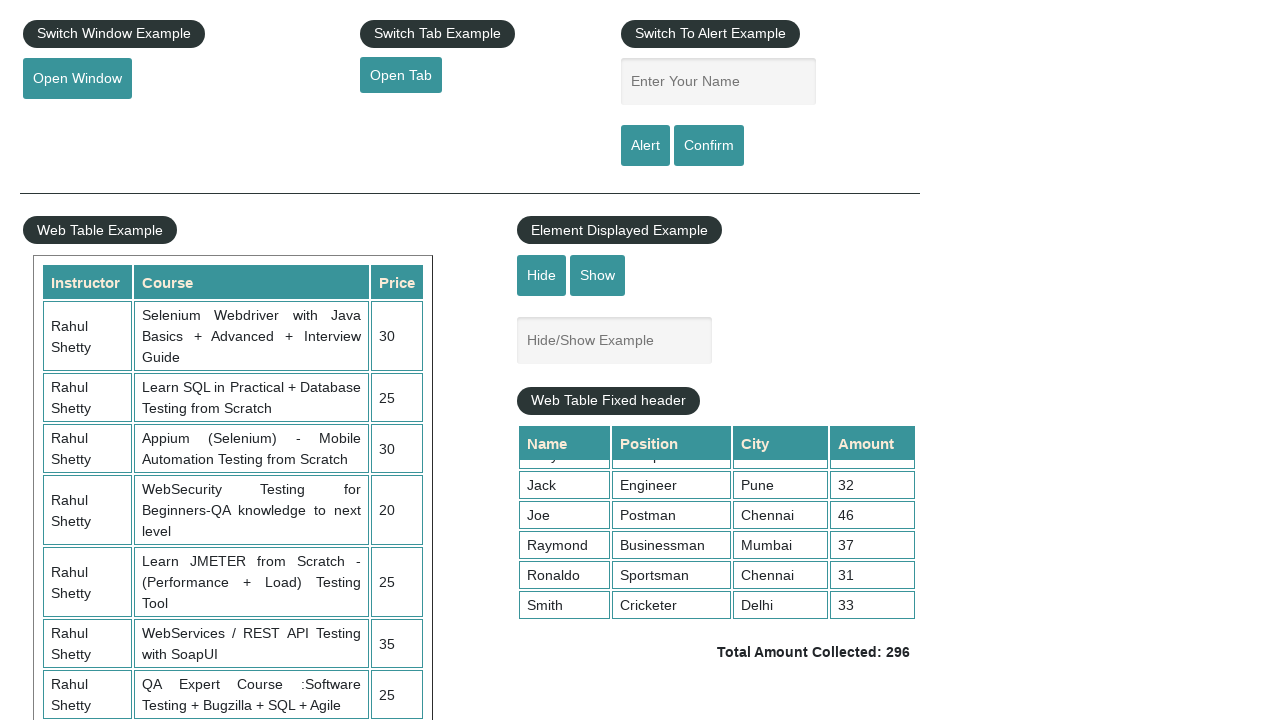

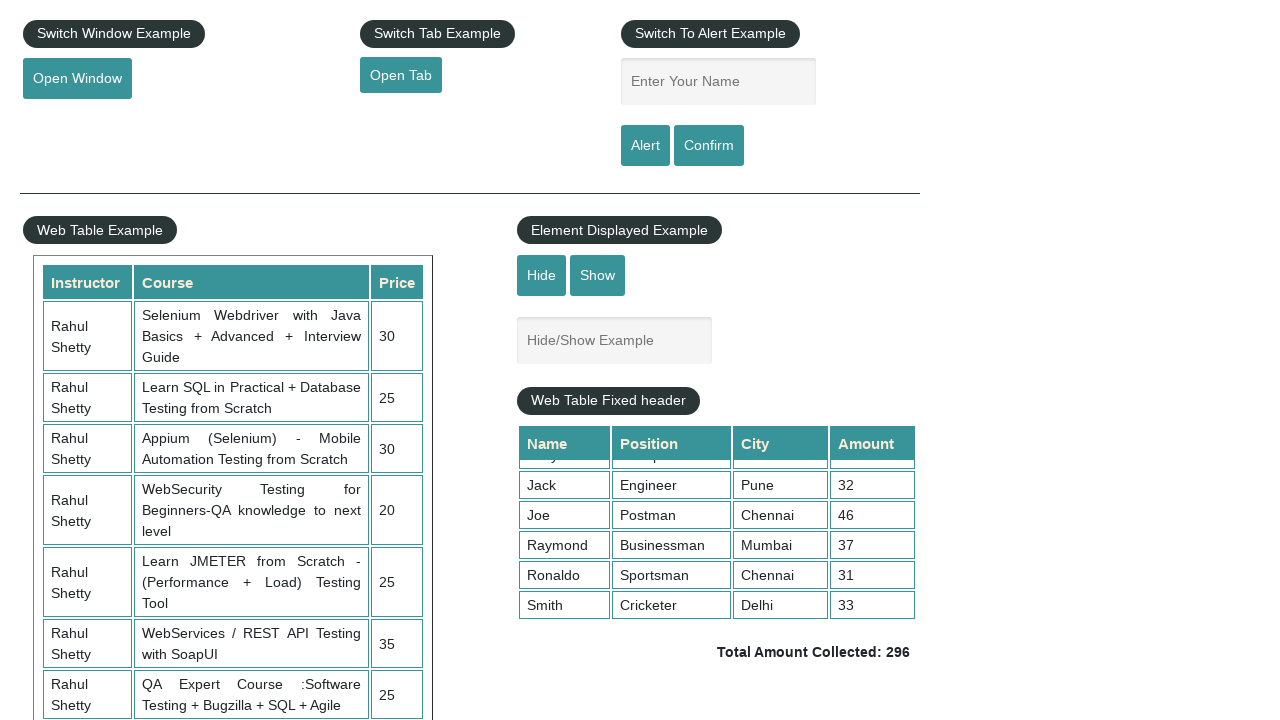